Tests the fourth FAQ accordion dropdown about ordering for today

Starting URL: https://qa-scooter.praktikum-services.ru

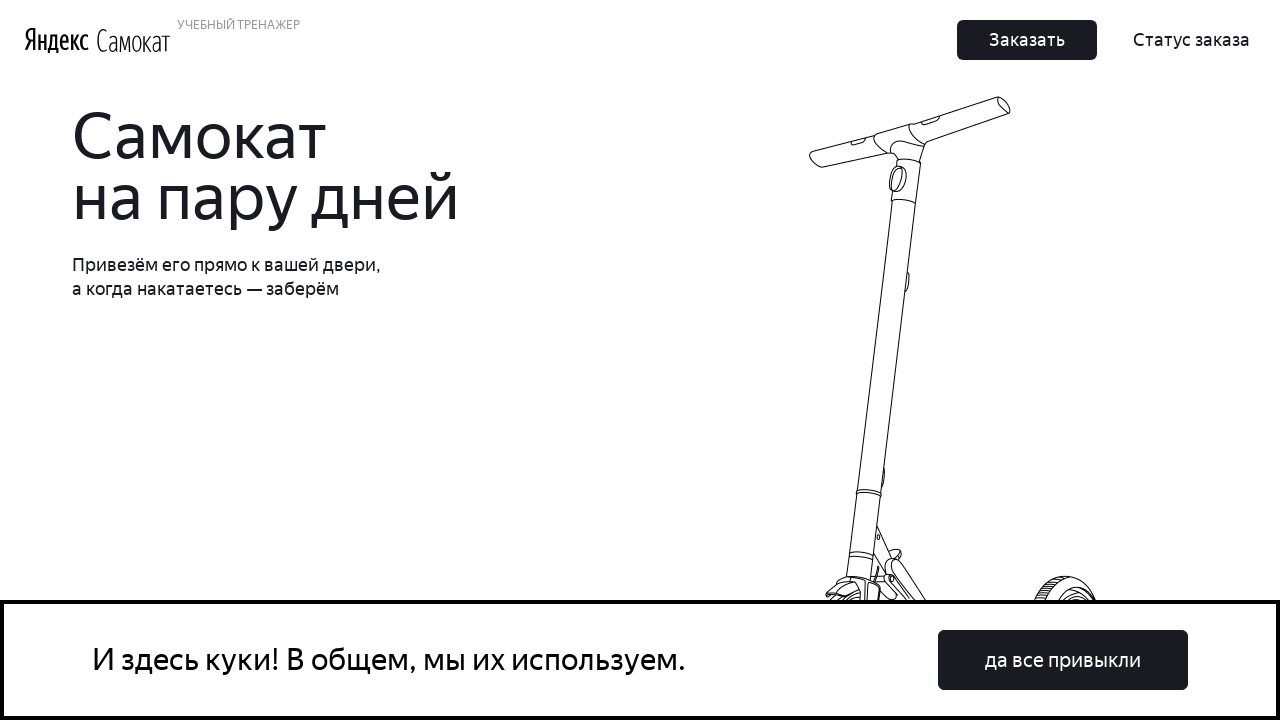

Clicked on the fourth FAQ accordion dropdown about ordering for today at (967, 361) on //*[@id="root"]/div/div/div[5]/div[2]/div/div[4]
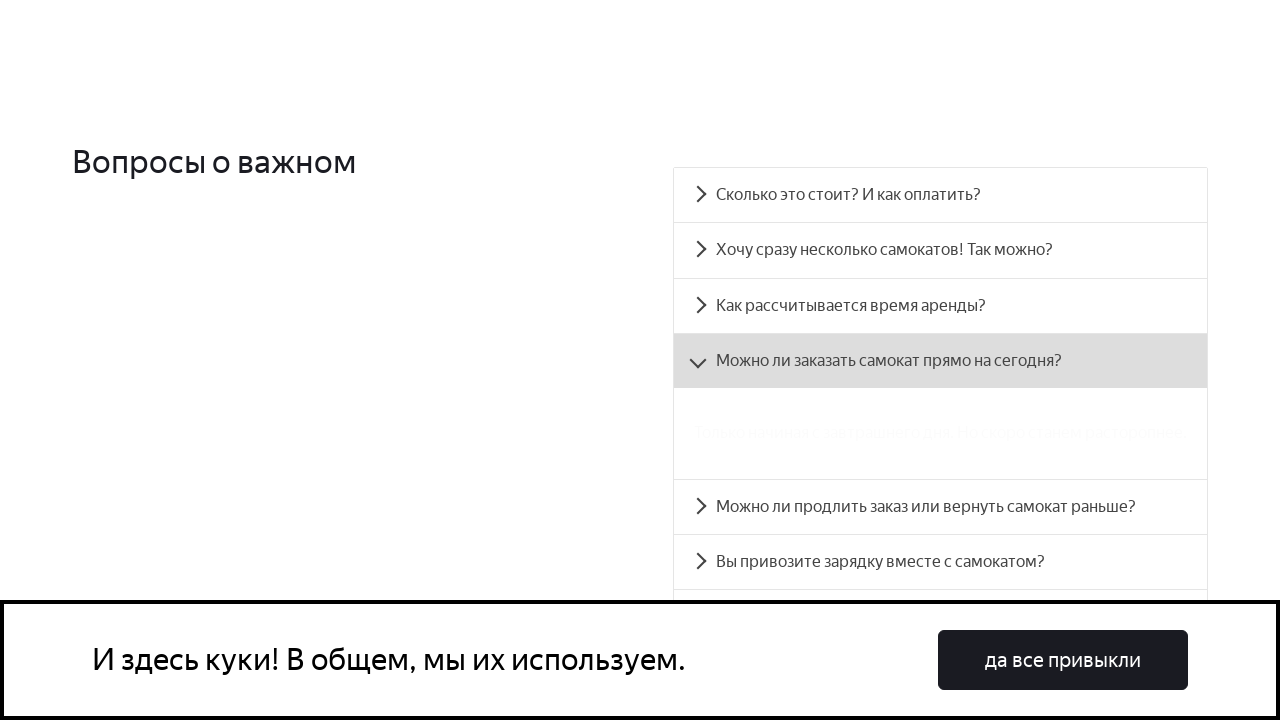

Fourth accordion panel expanded and content loaded
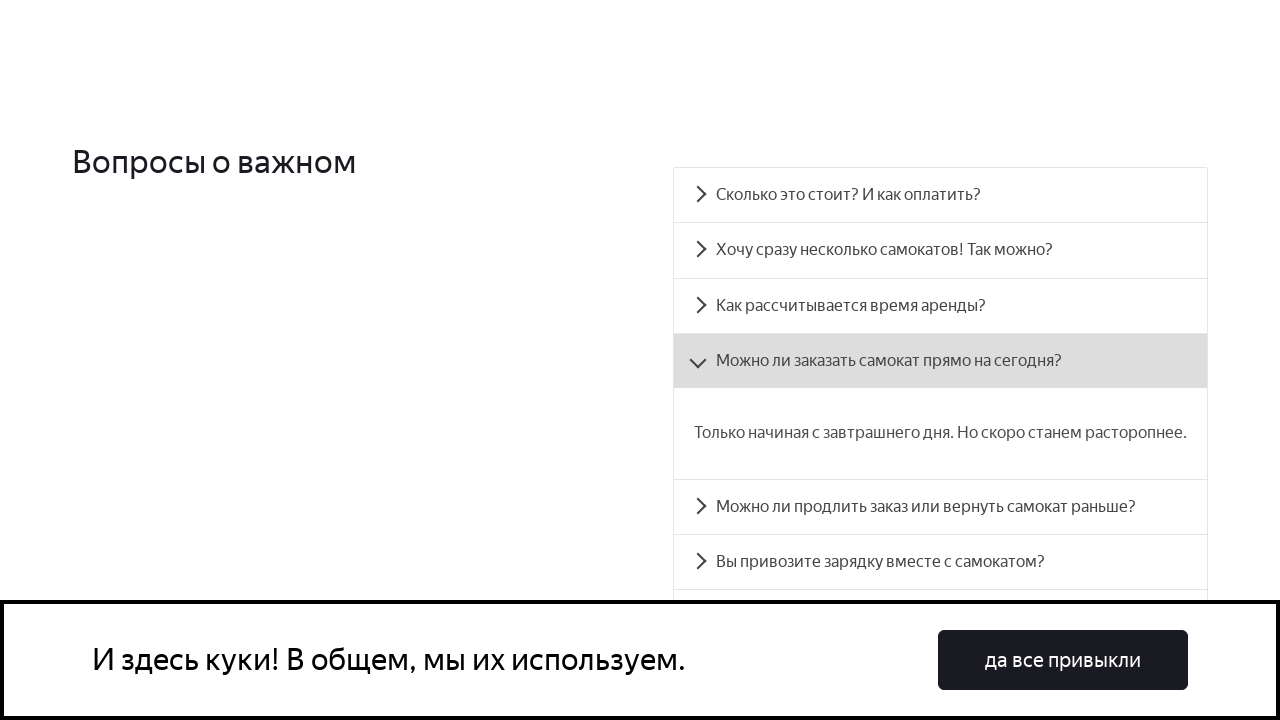

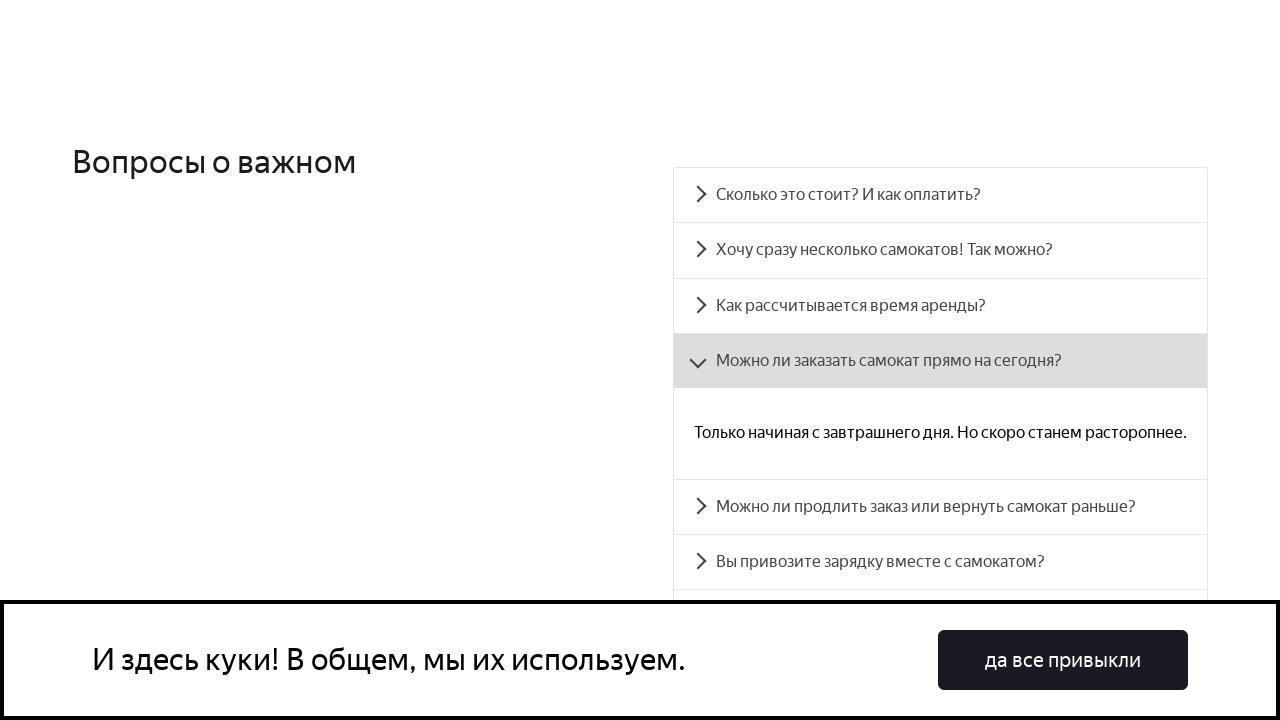